Tests e-commerce shopping cart functionality by adding multiple vegetables to cart, proceeding to checkout, and applying a promo code

Starting URL: https://rahulshettyacademy.com/seleniumPractise/#/

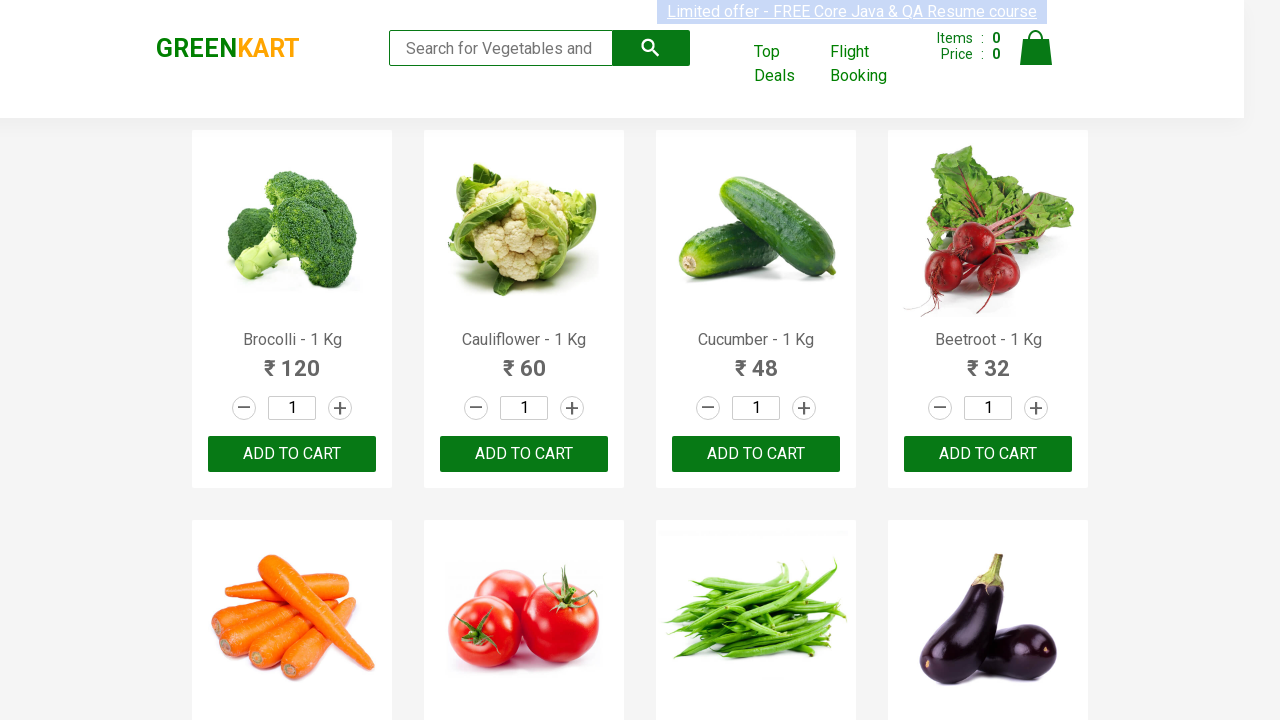

Located all product names on the page
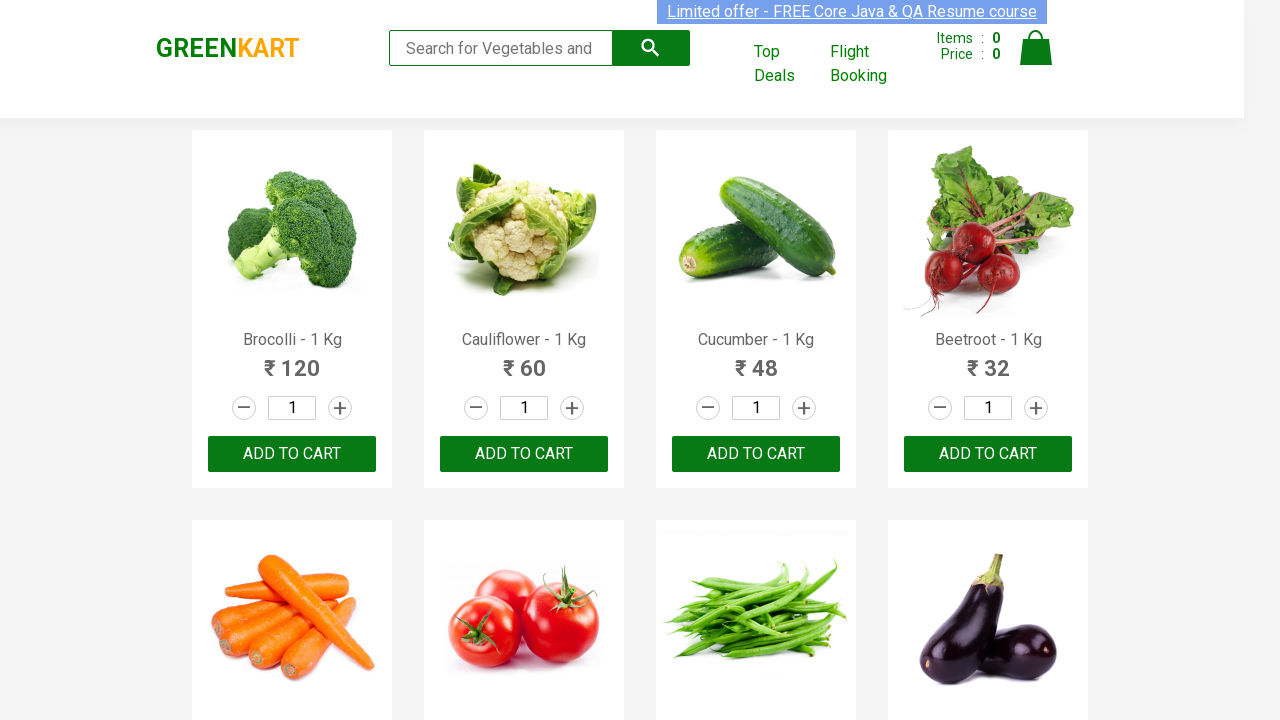

Retrieved product name text: Brocolli - 1 Kg
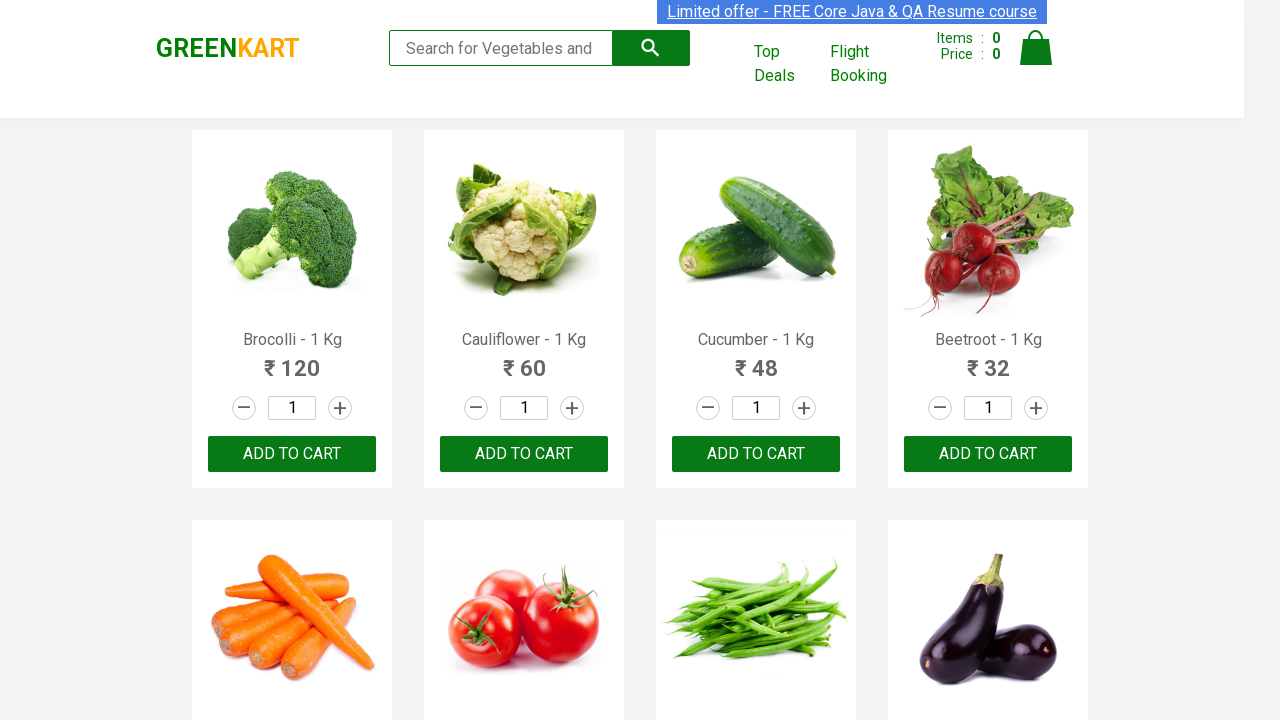

Clicked add to cart button for Brocolli at (292, 454) on xpath=//div[@class='product-action']/button >> nth=0
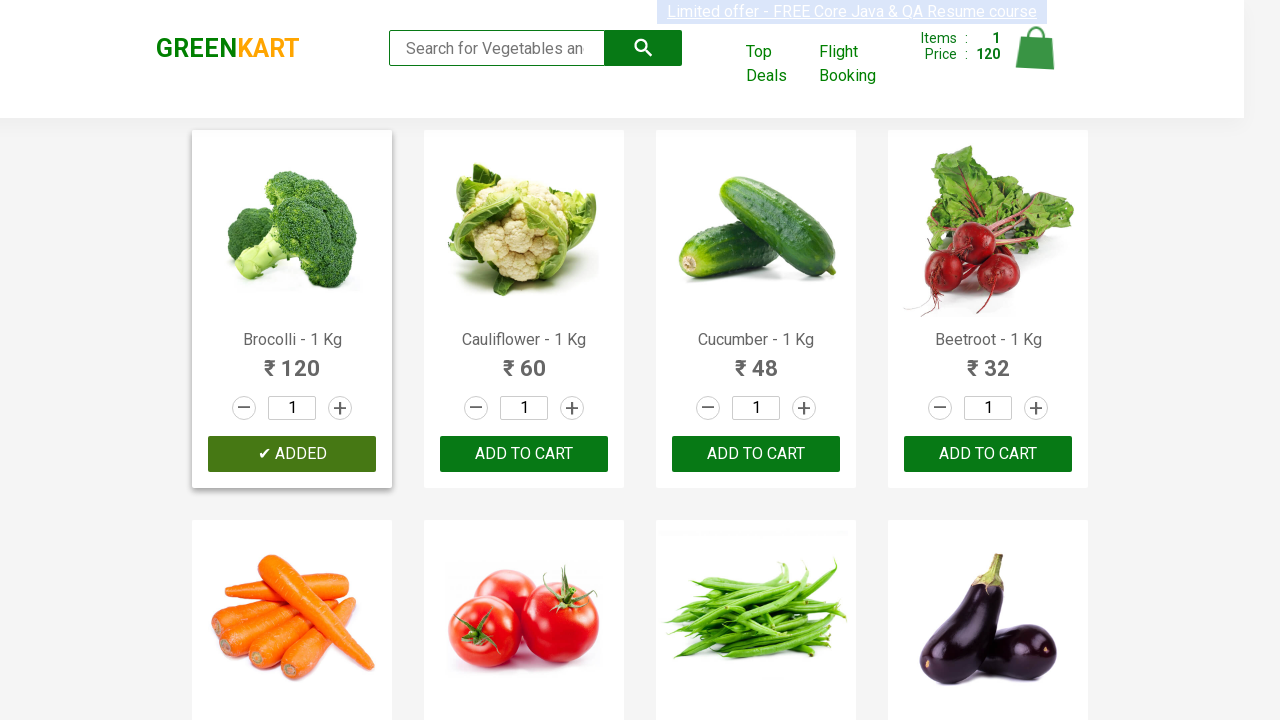

Retrieved product name text: Cauliflower - 1 Kg
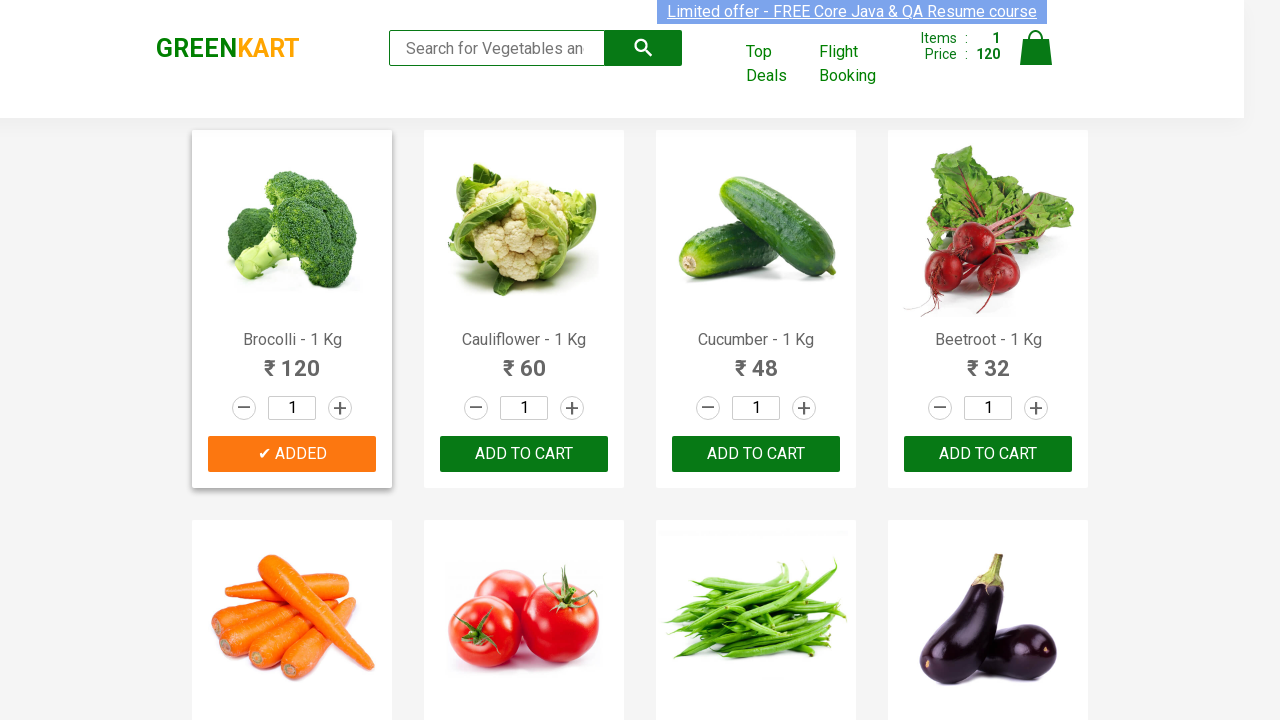

Retrieved product name text: Cucumber - 1 Kg
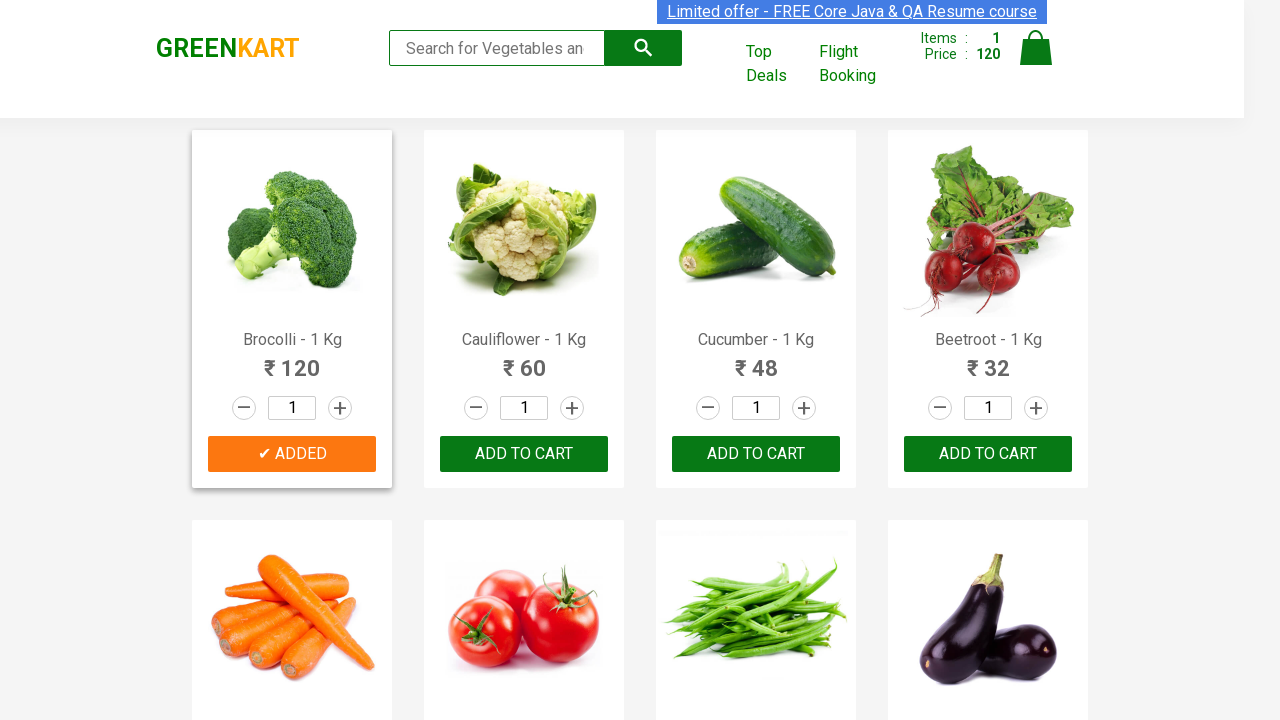

Clicked add to cart button for Cucumber at (756, 454) on xpath=//div[@class='product-action']/button >> nth=2
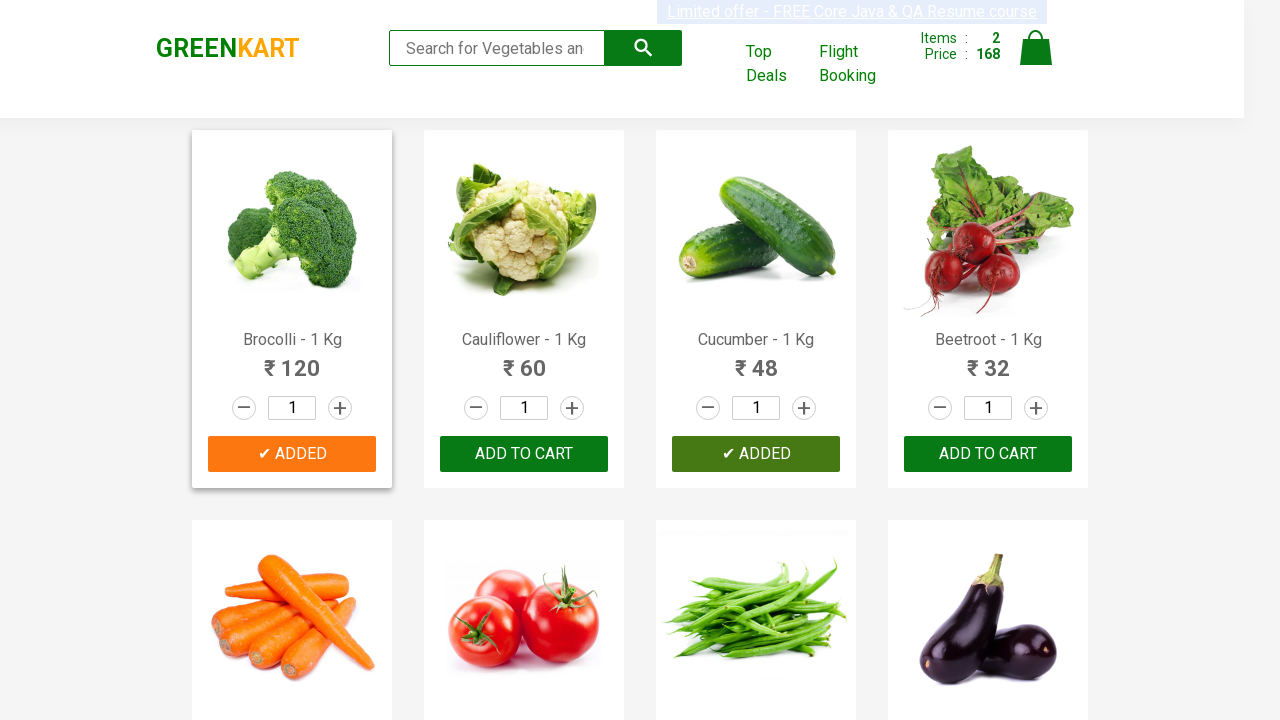

Retrieved product name text: Beetroot - 1 Kg
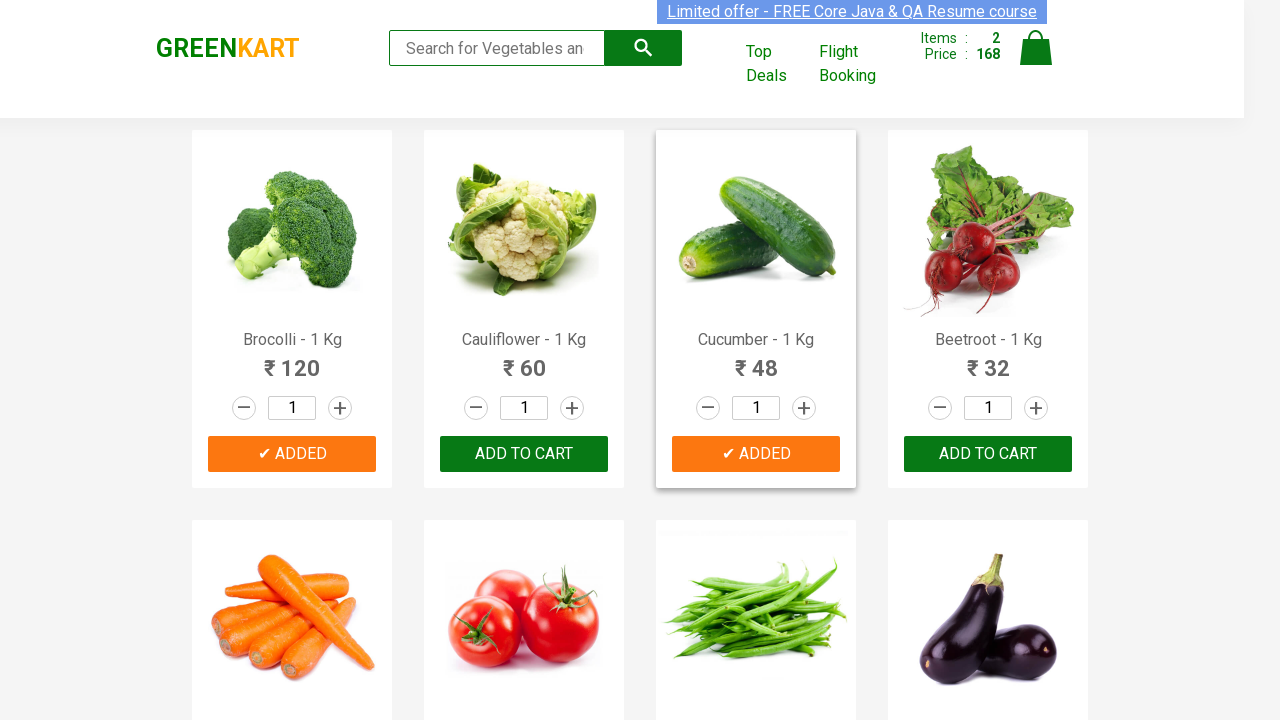

Retrieved product name text: Carrot - 1 Kg
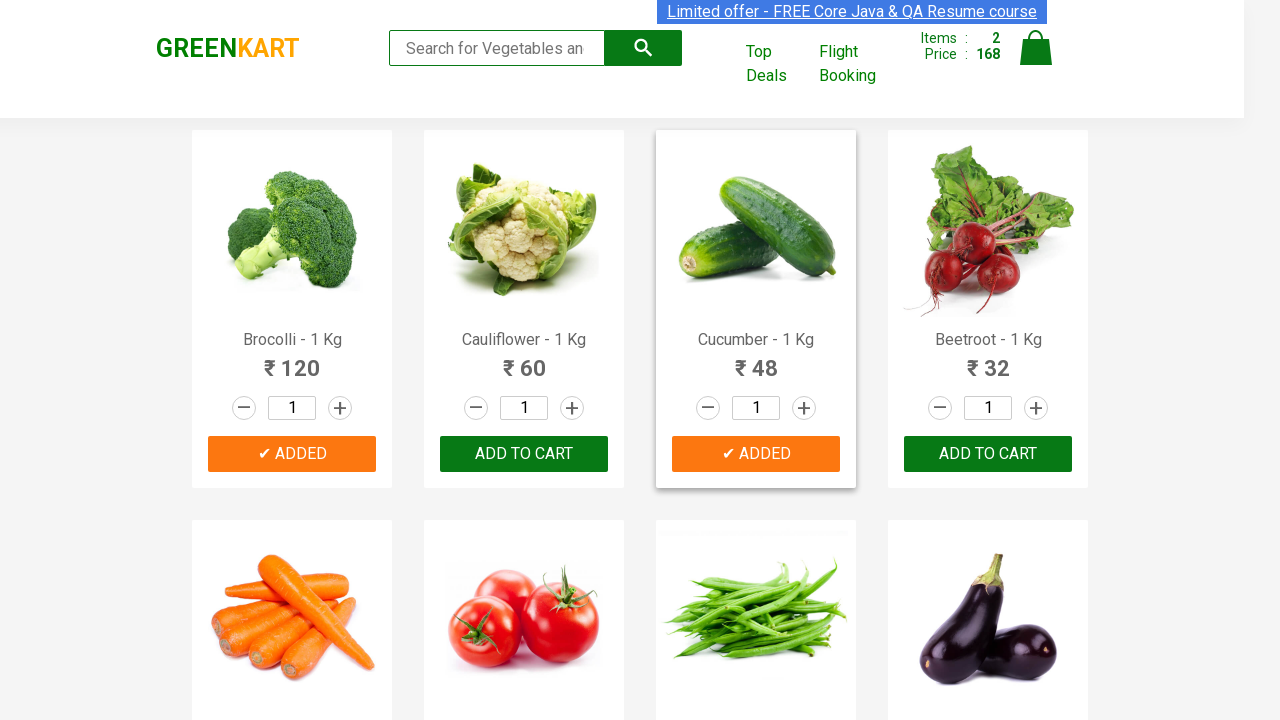

Clicked add to cart button for Carrot at (292, 360) on xpath=//div[@class='product-action']/button >> nth=4
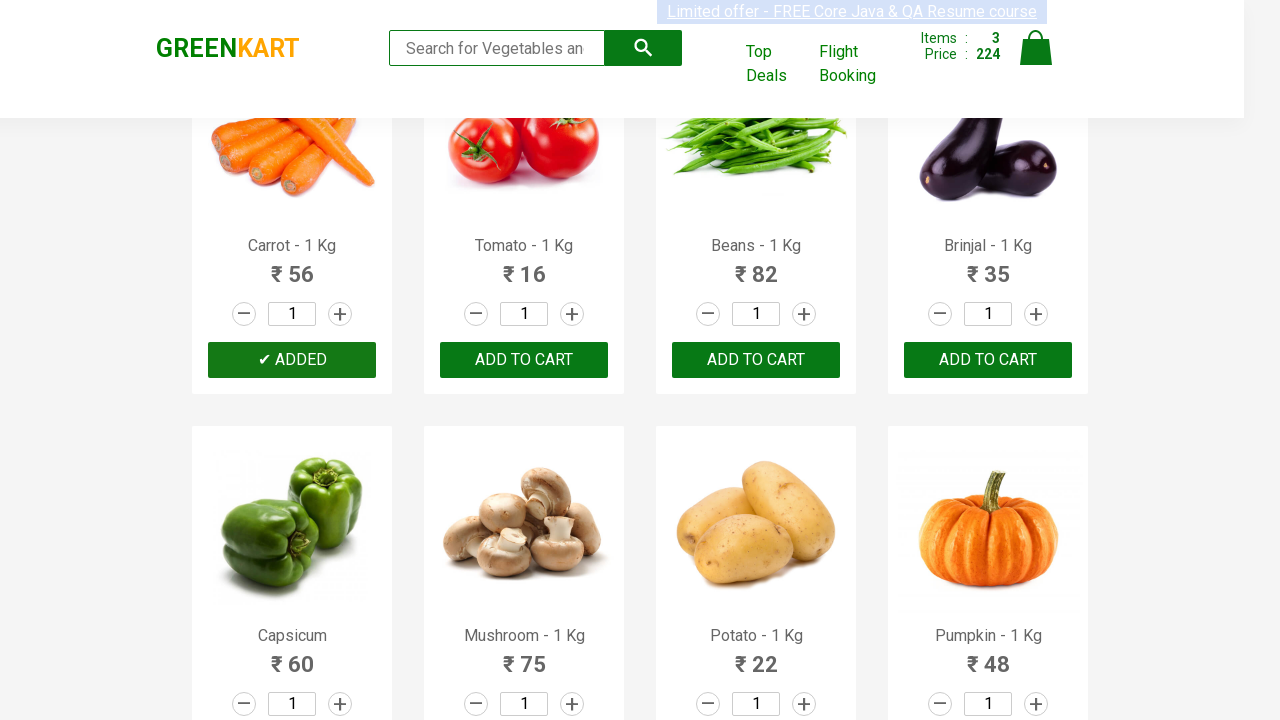

Clicked on cart icon to view shopping cart at (1036, 59) on xpath=//a[@class='cart-icon']
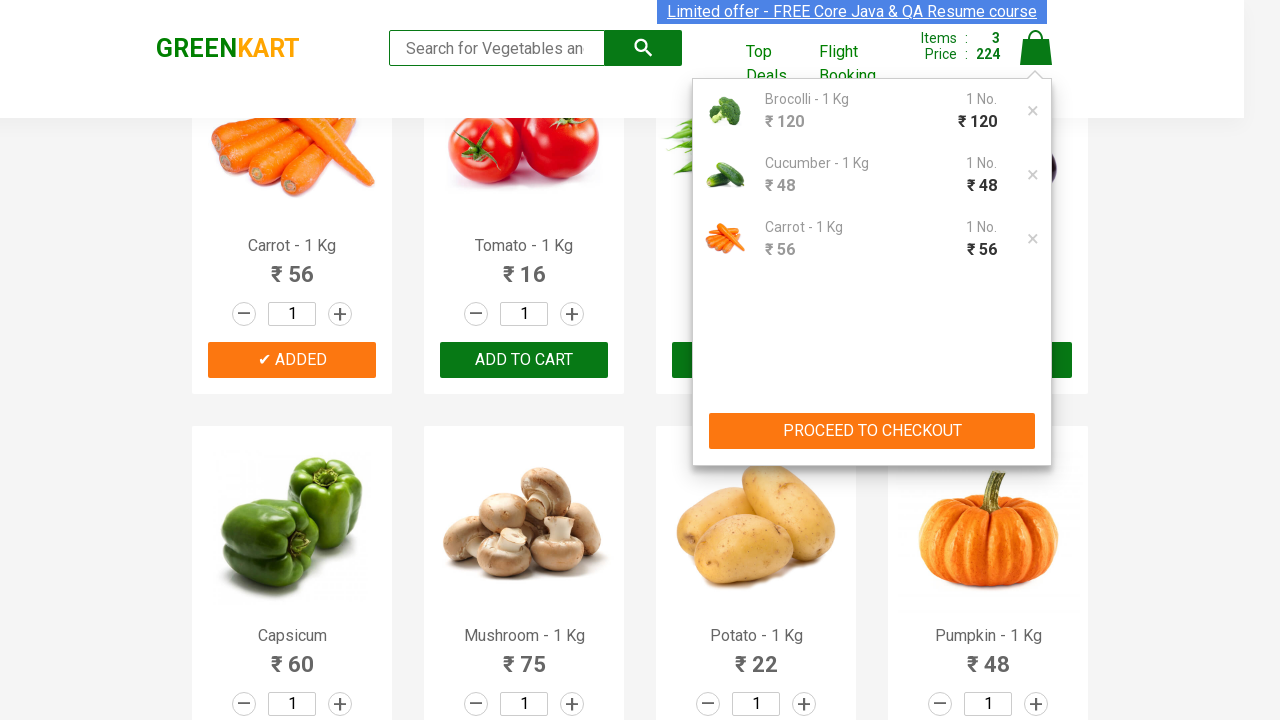

Clicked PROCEED TO CHECKOUT button at (872, 431) on xpath=//div[@class='action-block']/button[text()='PROCEED TO CHECKOUT']
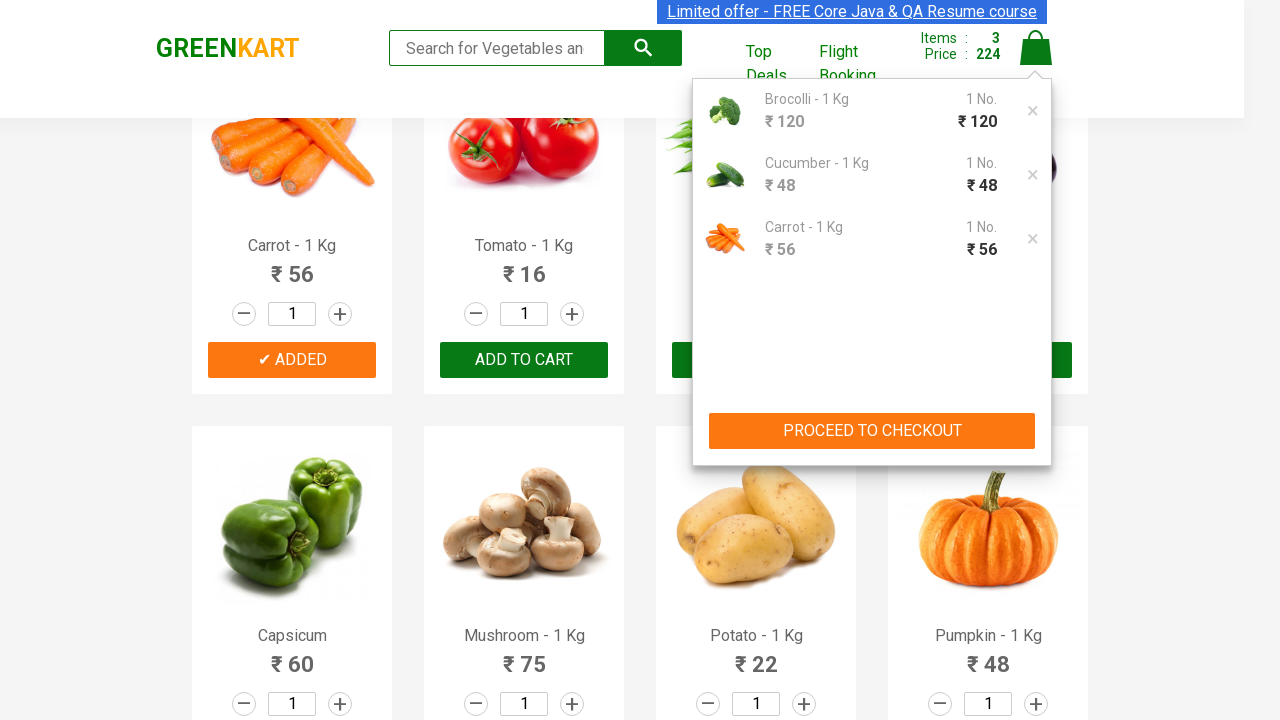

Promo code input field became visible
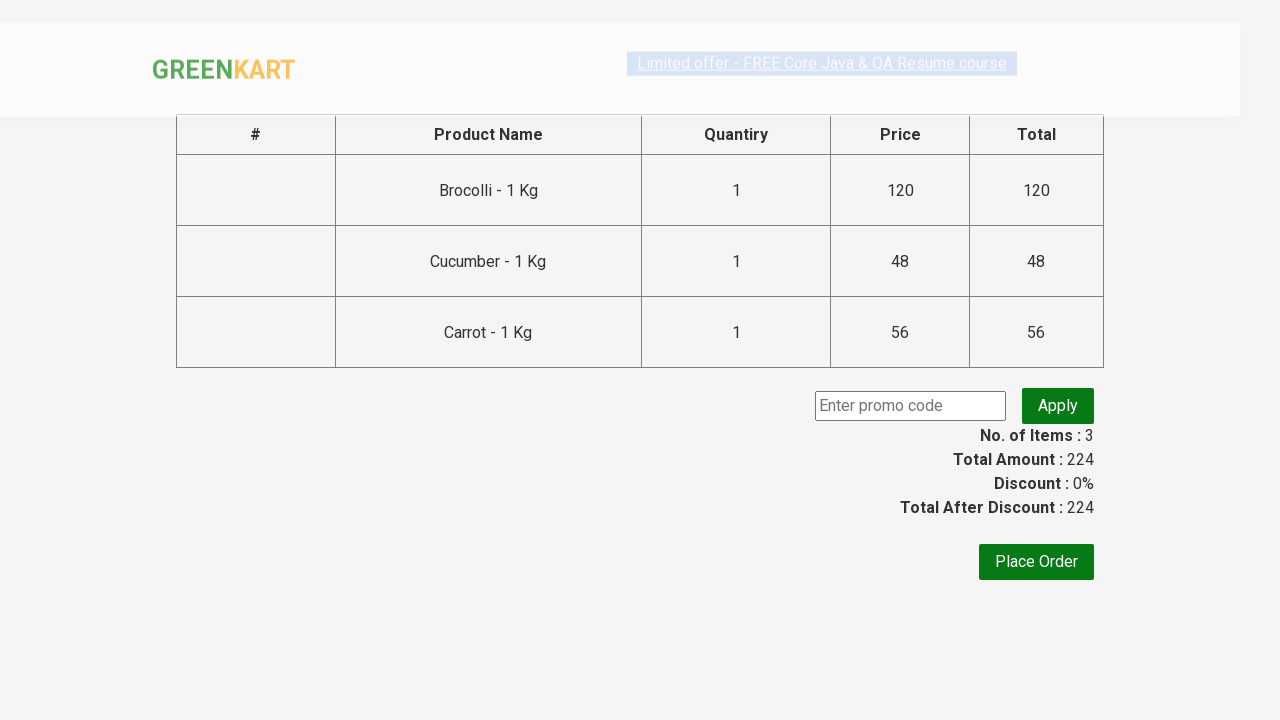

Entered promo code 'rahulshettyacademy' on //input[@class='promoCode']
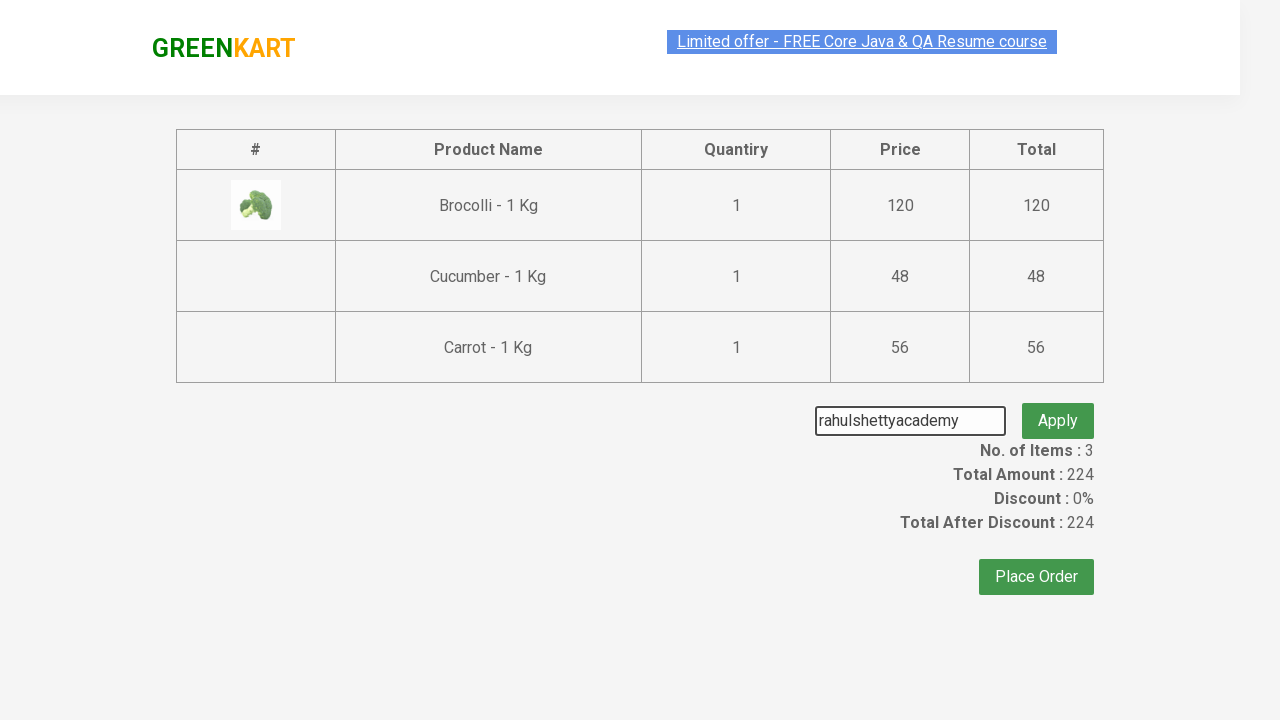

Clicked Apply button to validate promo code at (1058, 406) on xpath=//button[@class='promoBtn']
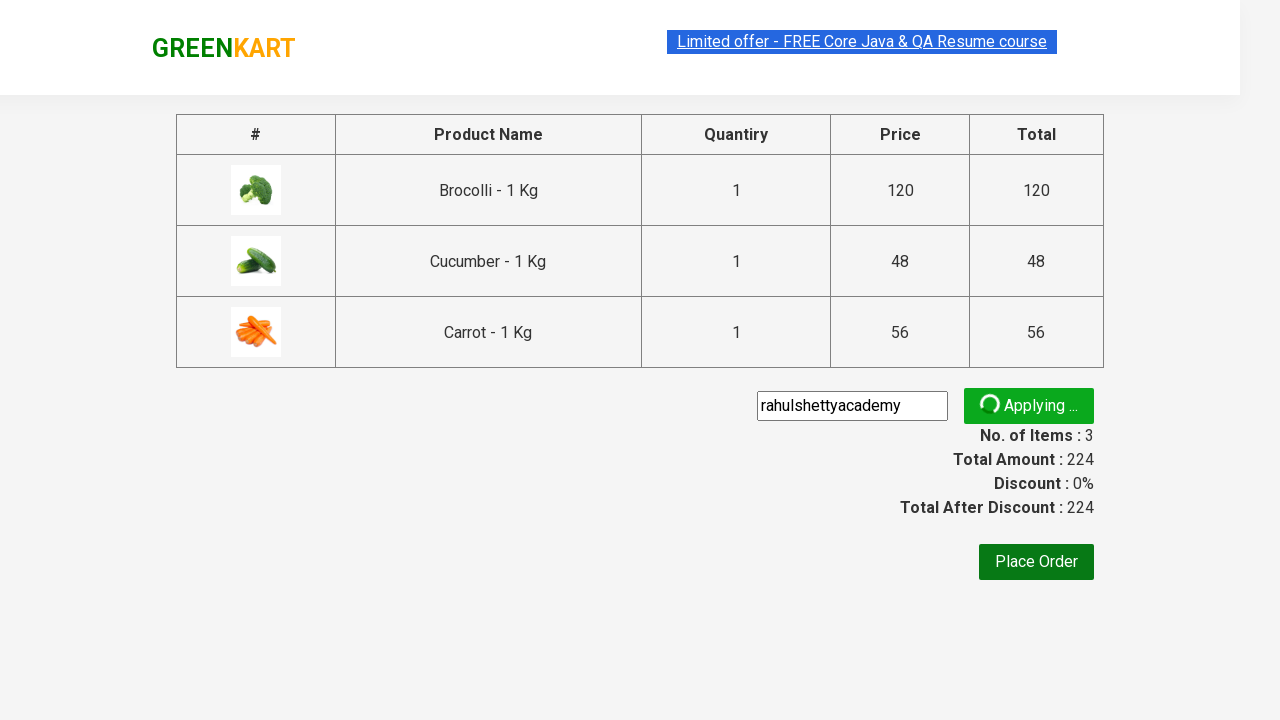

Promo code confirmation message appeared
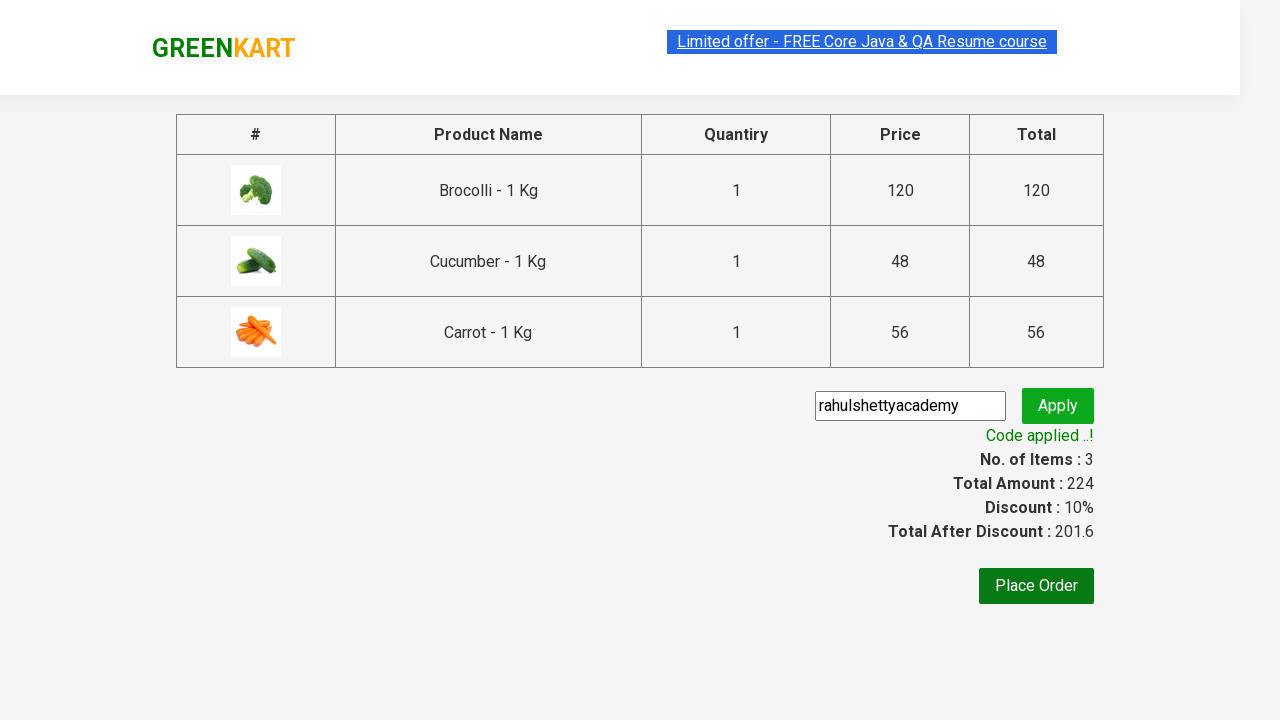

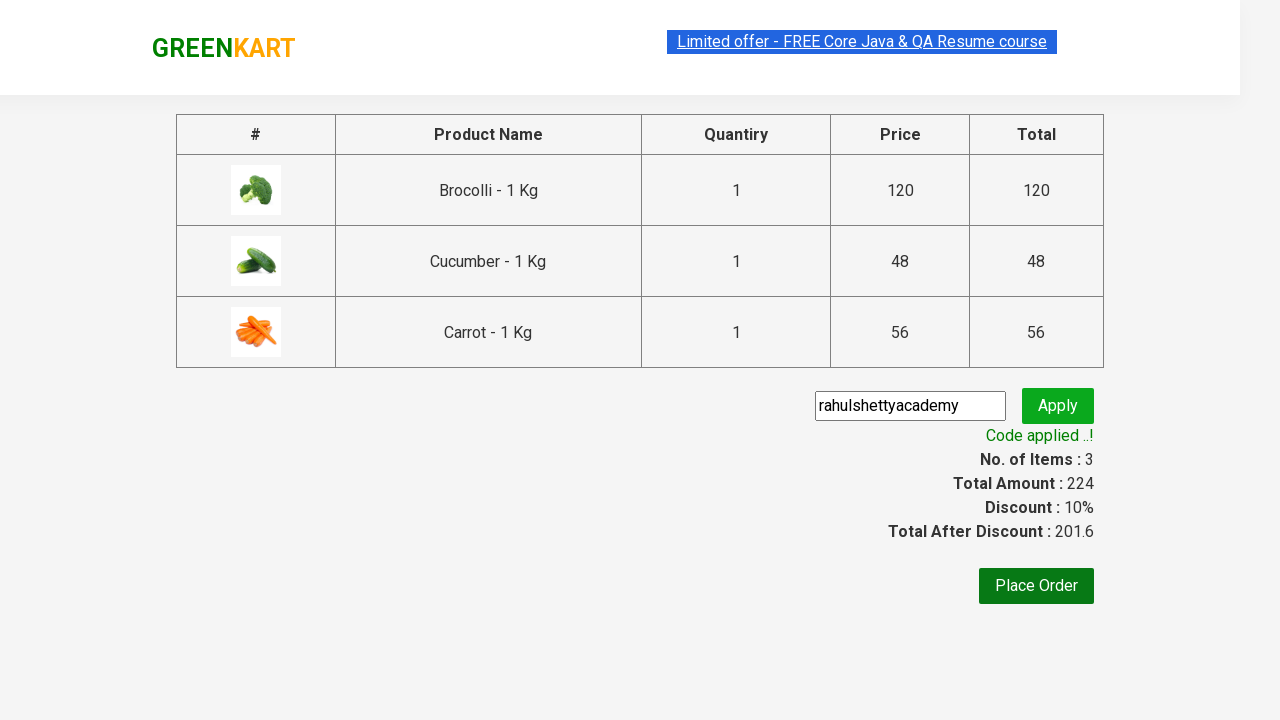